Opens multiple links in new tabs/windows (Google, Facebook, Tiki) and switches between them

Starting URL: https://automationfc.github.io/basic-form/index.html

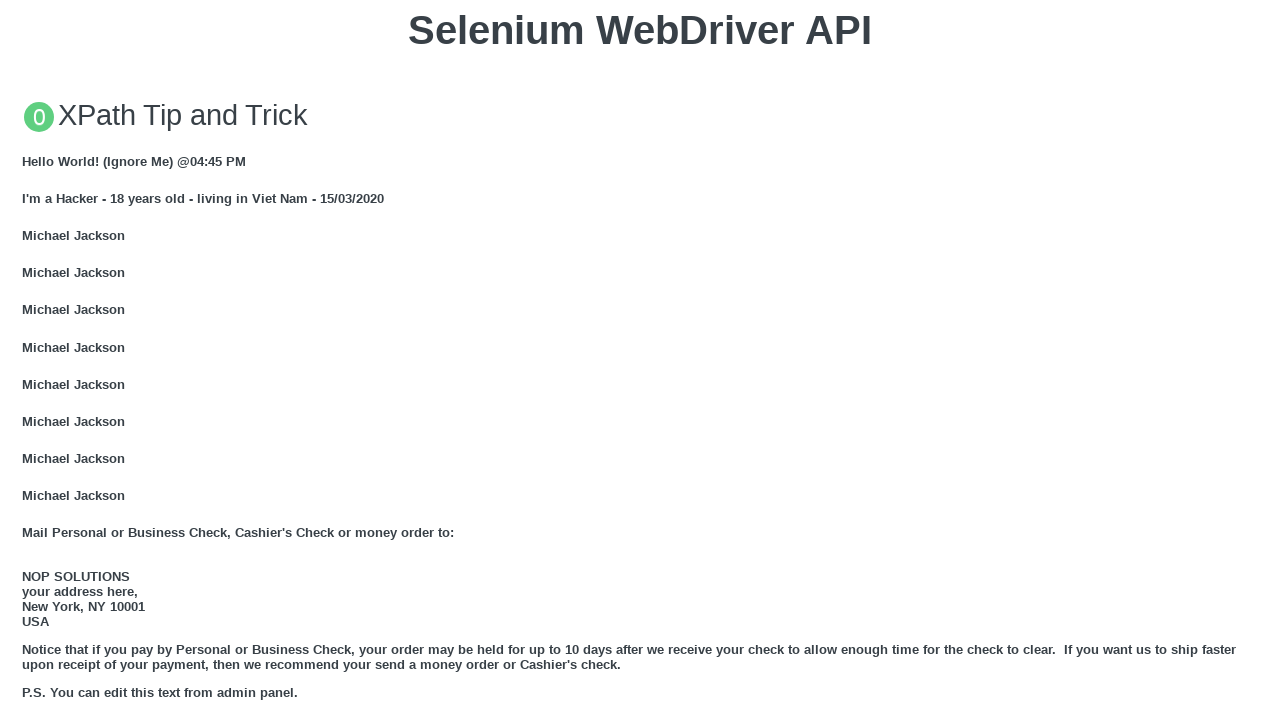

Clicked Google link and new tab opened at (56, 360) on xpath=//a[text()='GOOGLE']
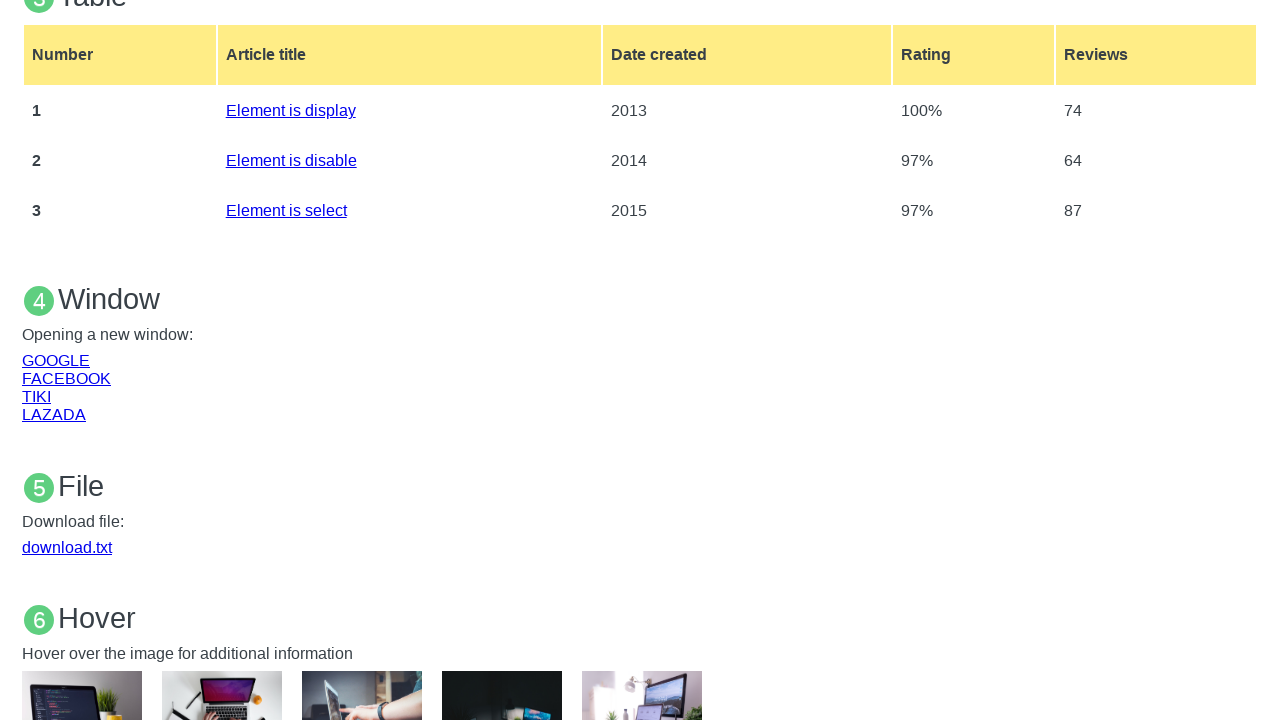

Google page loaded in new tab
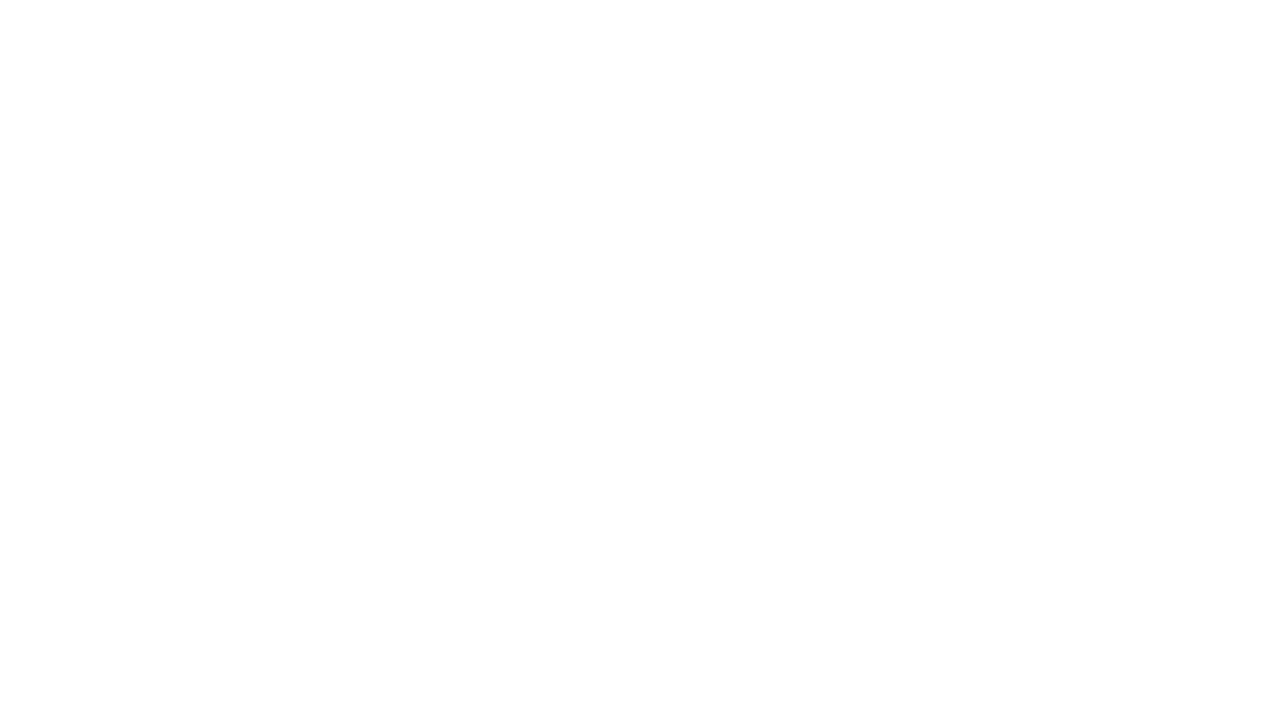

Closed Google tab
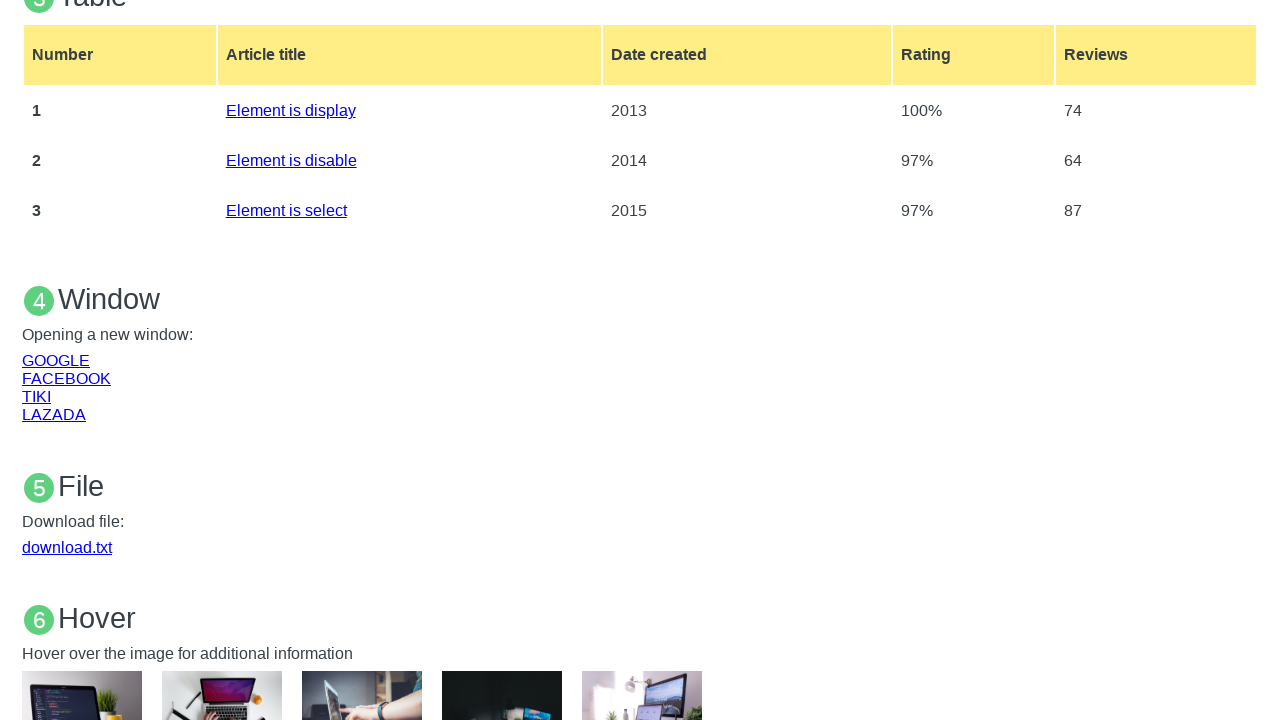

Clicked Facebook link and new tab opened at (66, 378) on xpath=//a[text()='FACEBOOK']
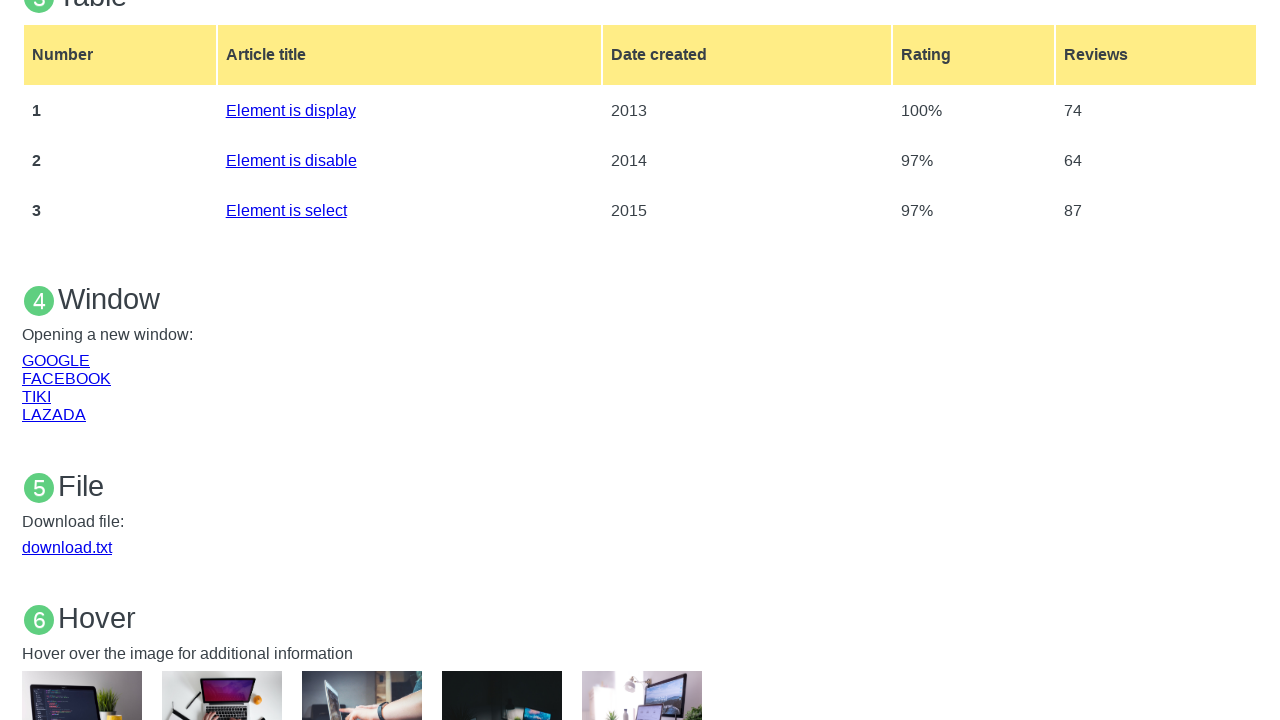

Facebook page loaded in new tab
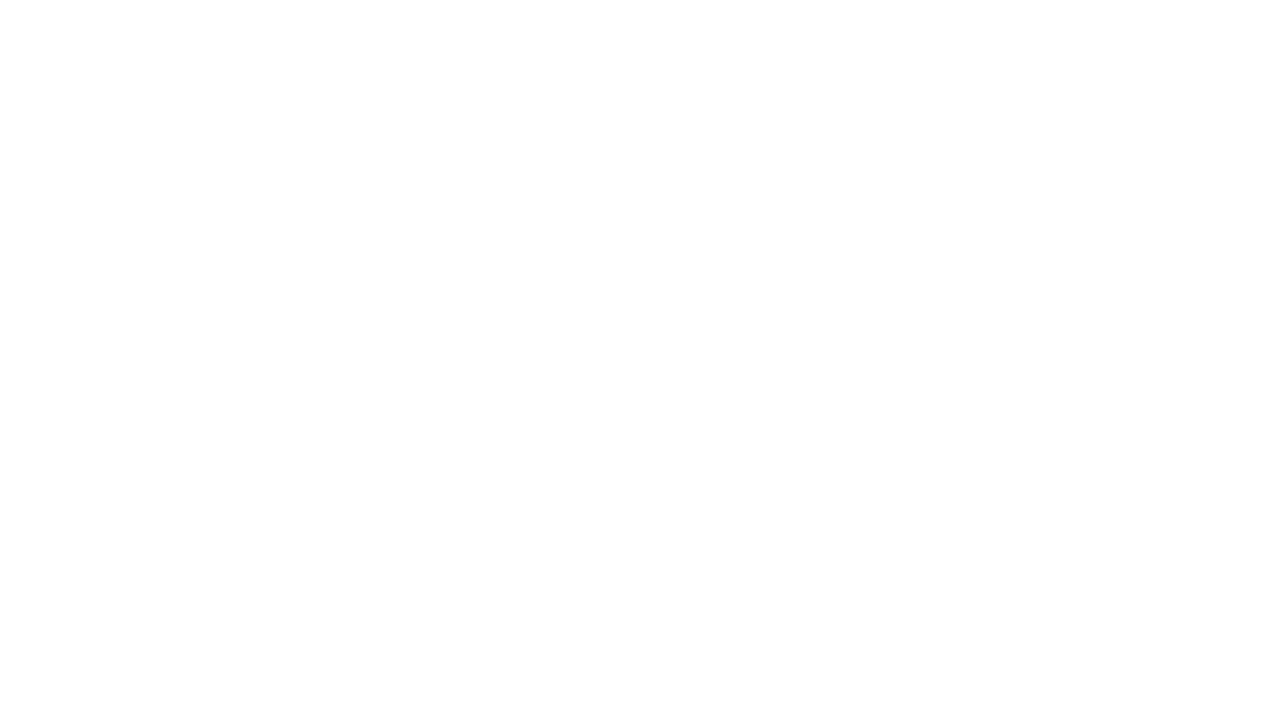

Closed Facebook tab
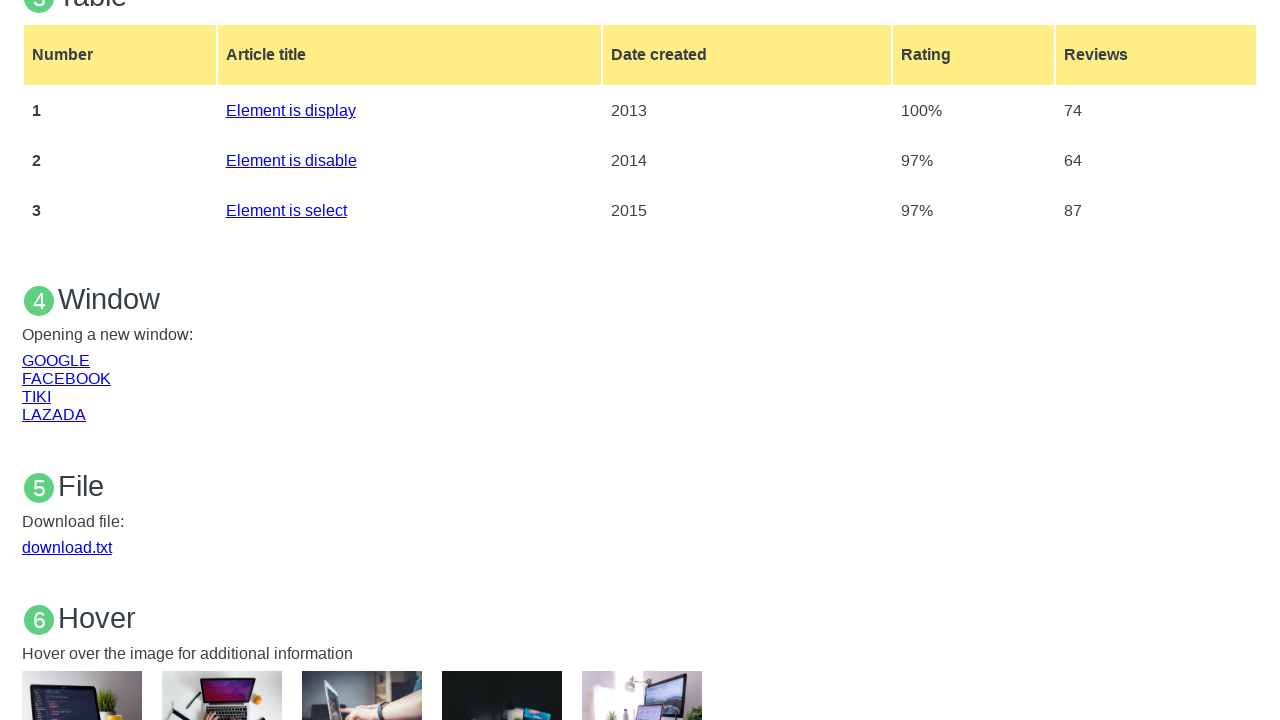

Clicked Tiki link and new tab opened at (36, 396) on xpath=//a[text()='TIKI']
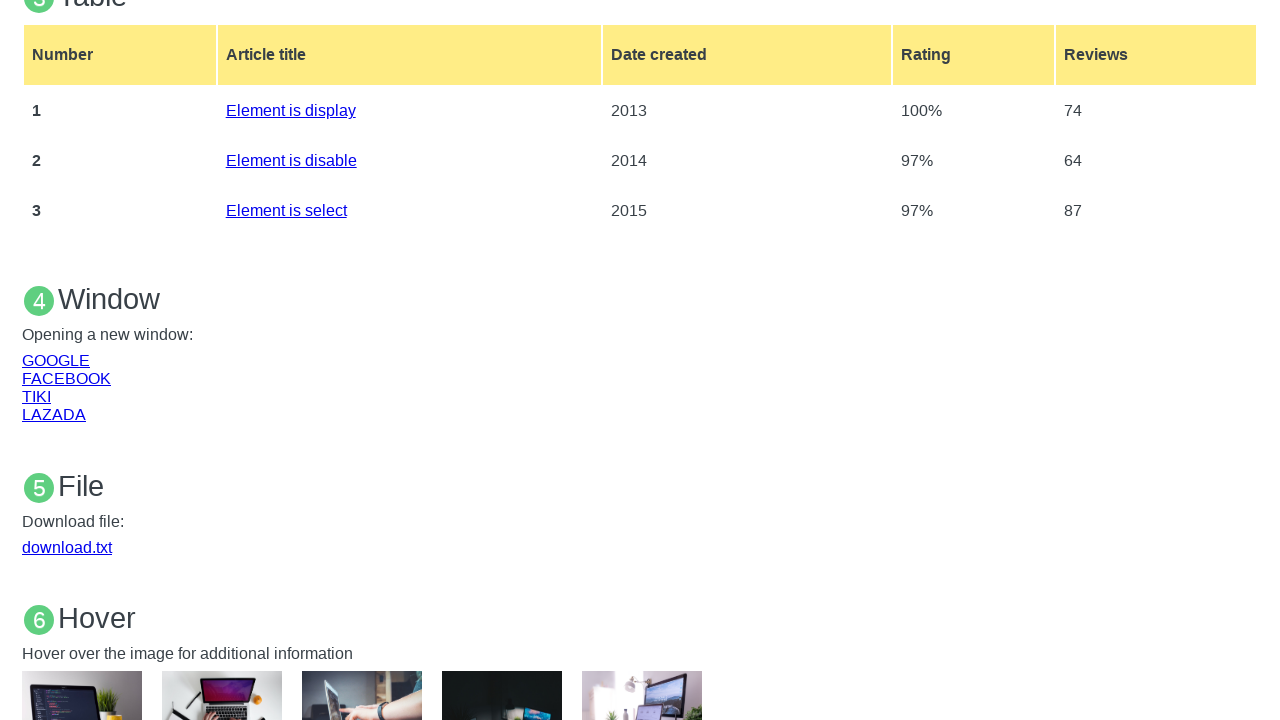

Tiki page loaded in new tab
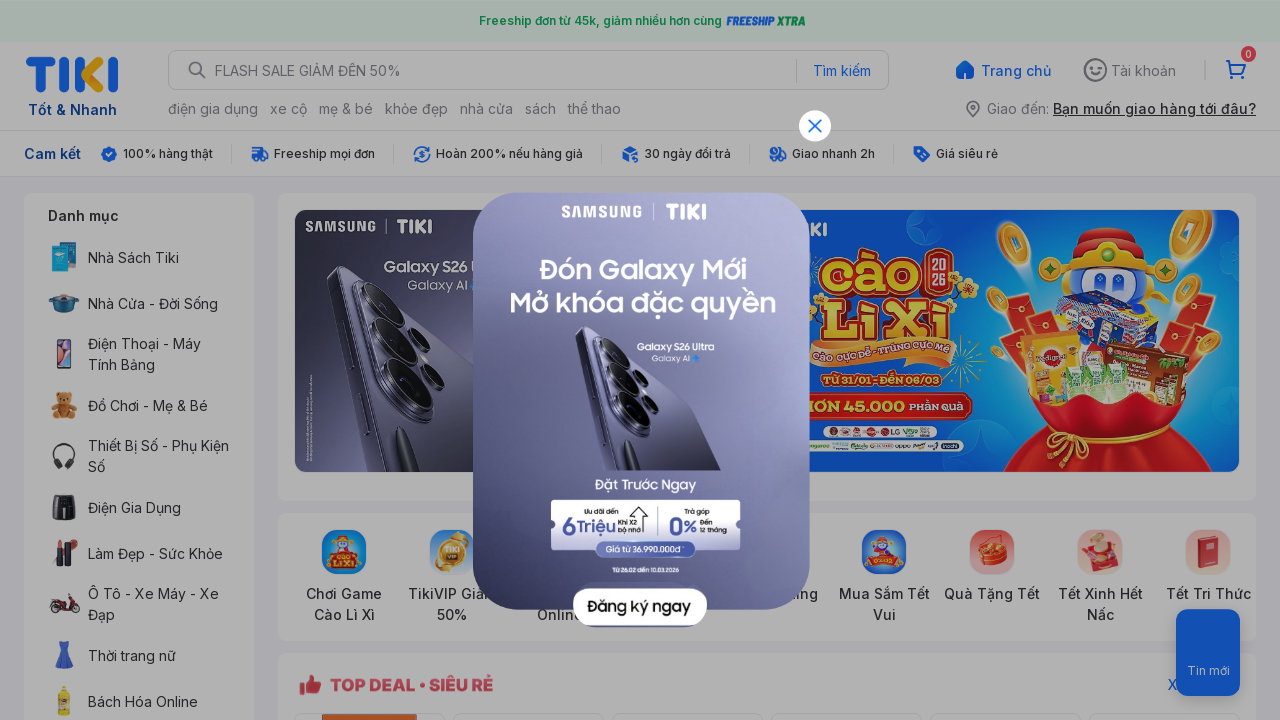

Closed Tiki tab
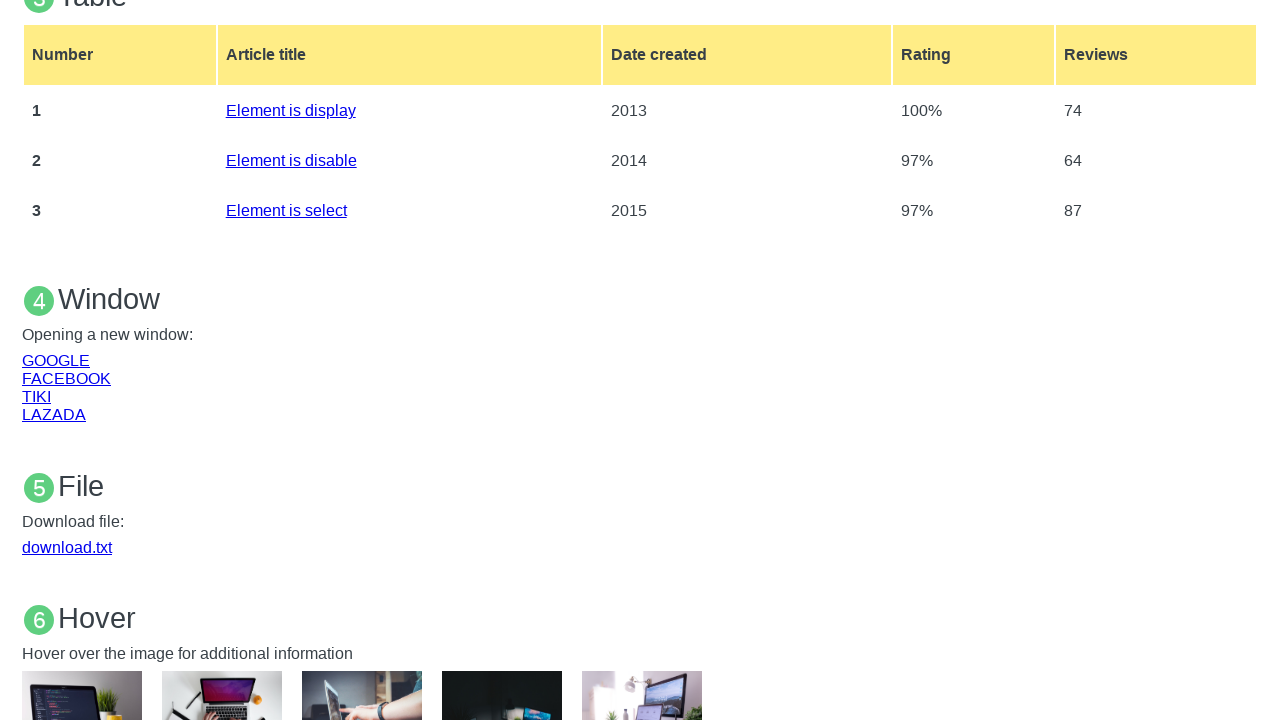

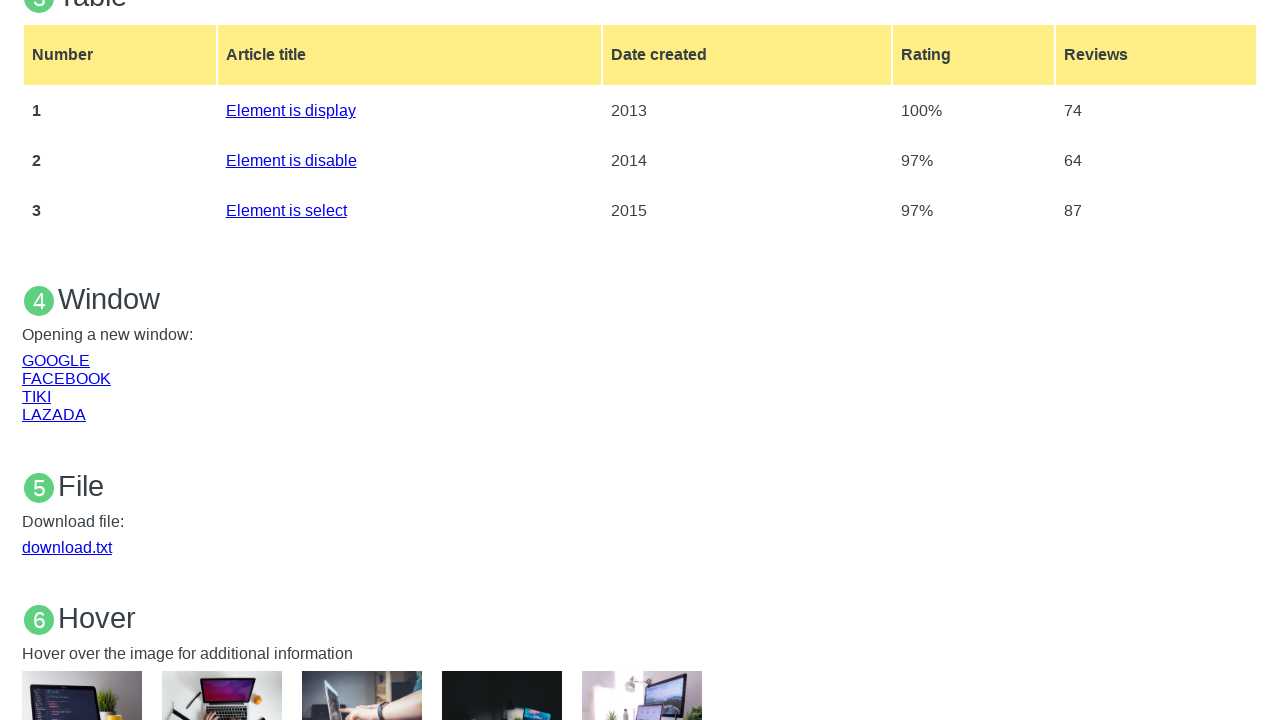